Tests form interaction on a registration page by clicking a radio button to select "Female" gender and then selecting the "Movies" checkbox from a list of hobby options.

Starting URL: https://demo.automationtesting.in/Register.html

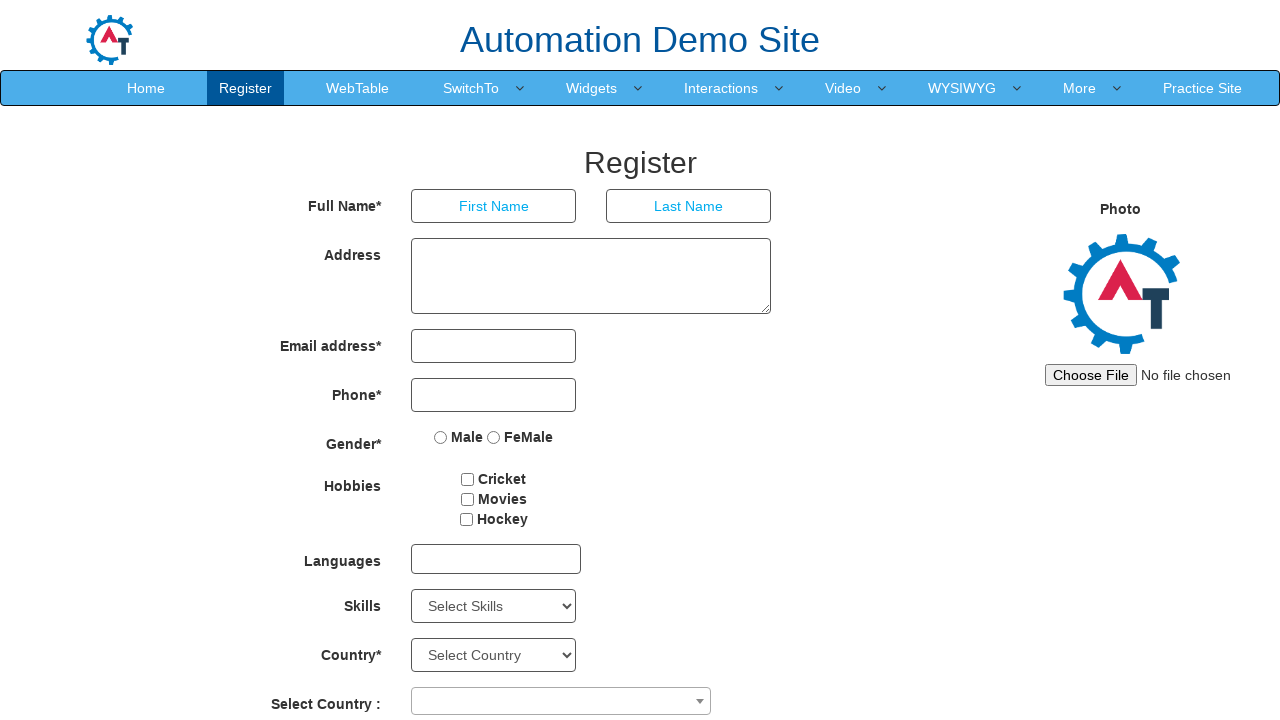

Clicked the 'Female' radio button to select gender at (494, 437) on input[value='FeMale']
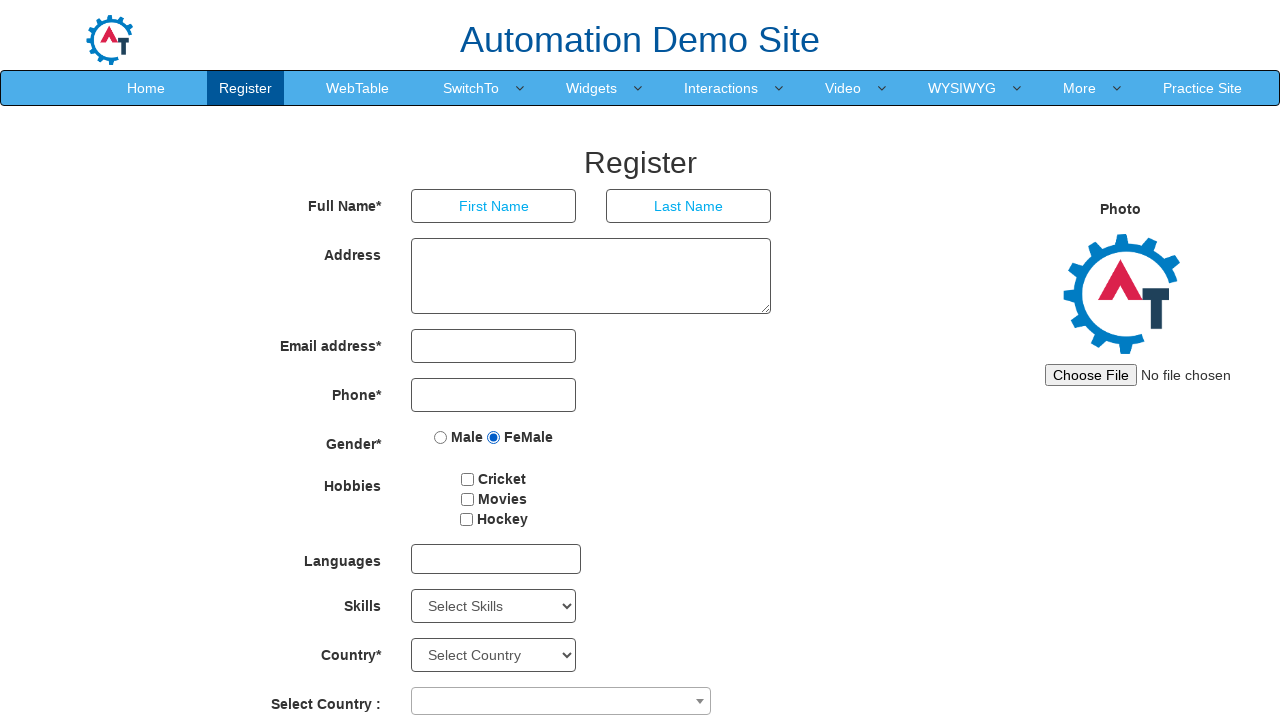

Waited for checkboxes to load
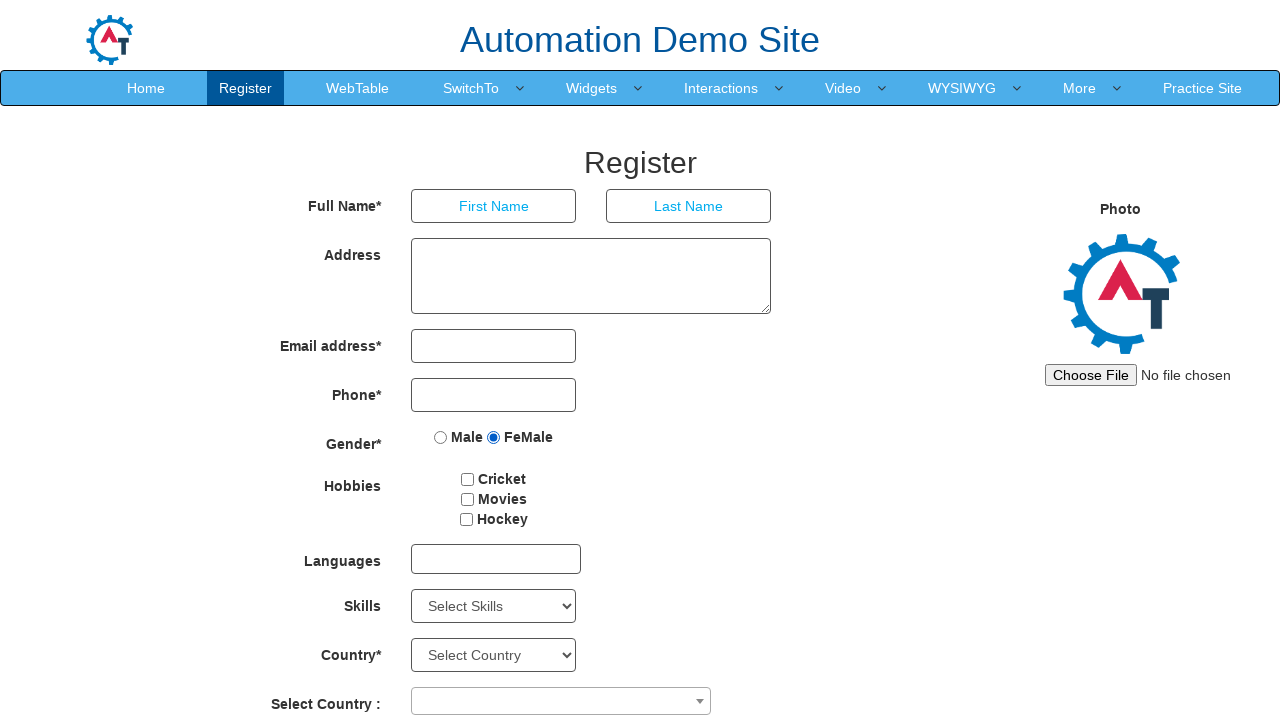

Clicked the 'Movies' checkbox to select hobby at (467, 499) on input[type='checkbox'][value='Movies']
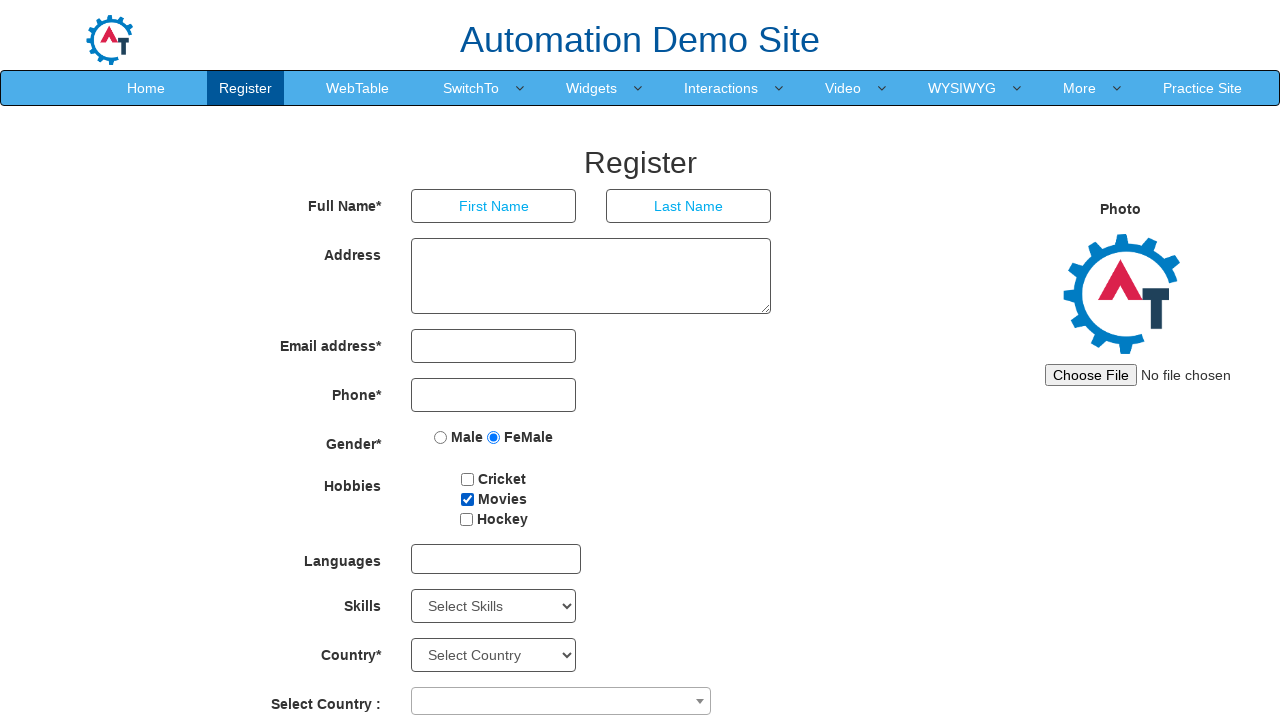

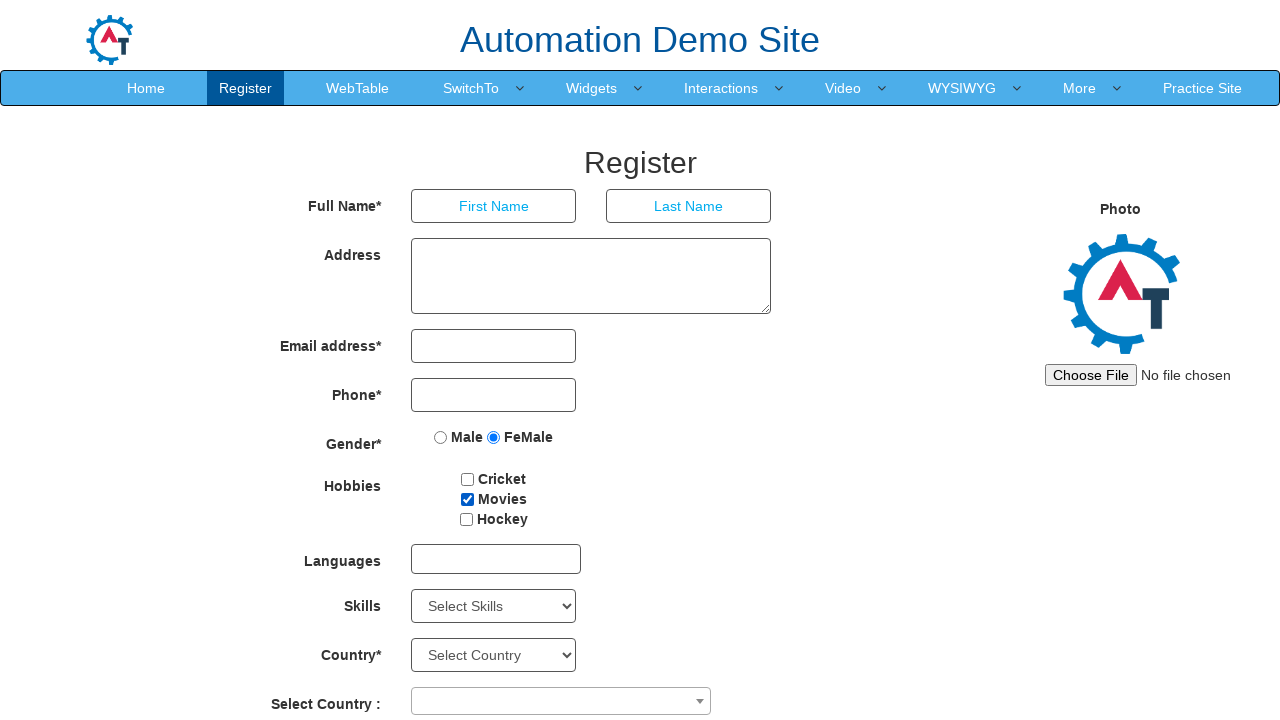